Navigates to the Form Authentication page and verifies that the URL is correct

Starting URL: https://the-internet.herokuapp.com/

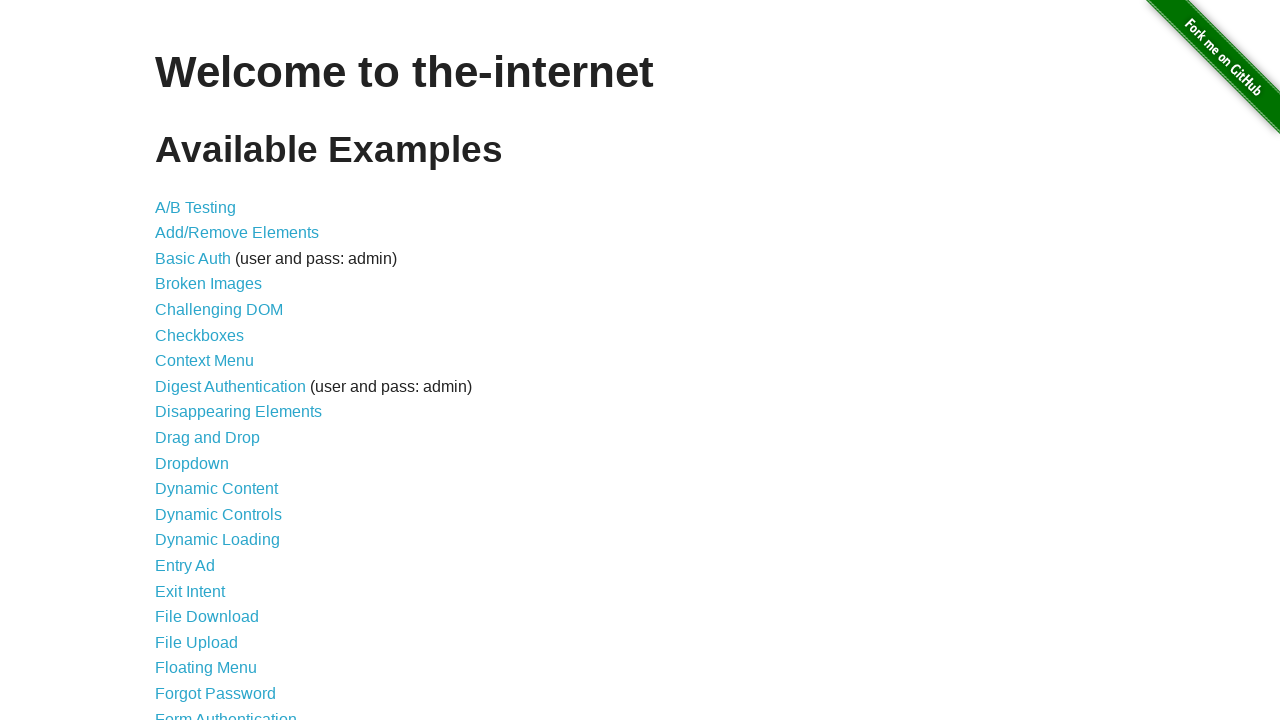

Clicked on Form Authentication link at (226, 712) on text=Form Authentication
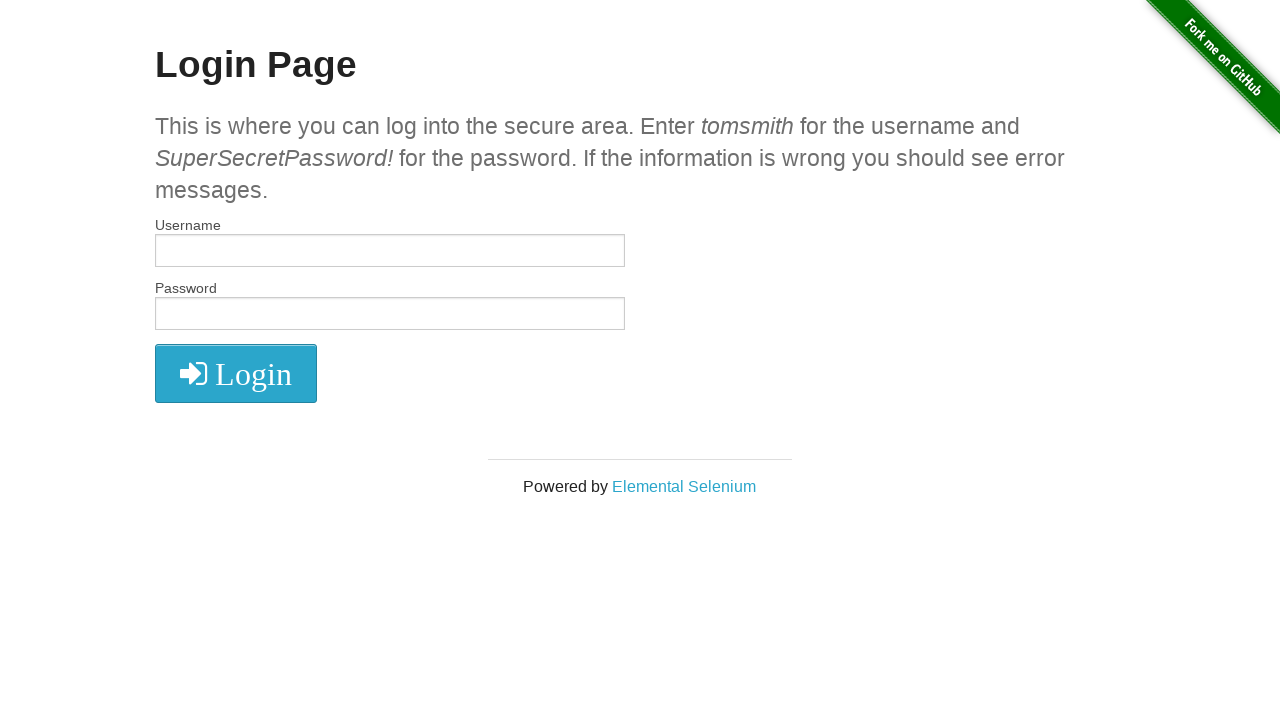

Verified URL is correct: https://the-internet.herokuapp.com/login
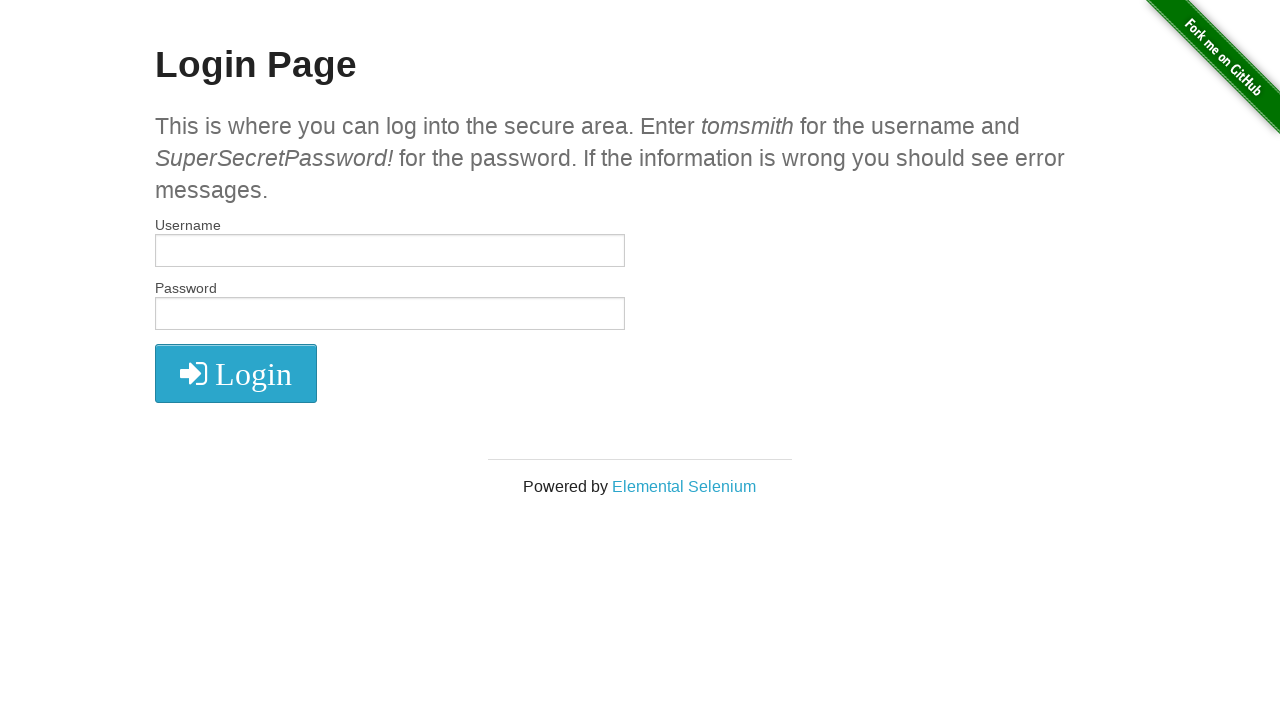

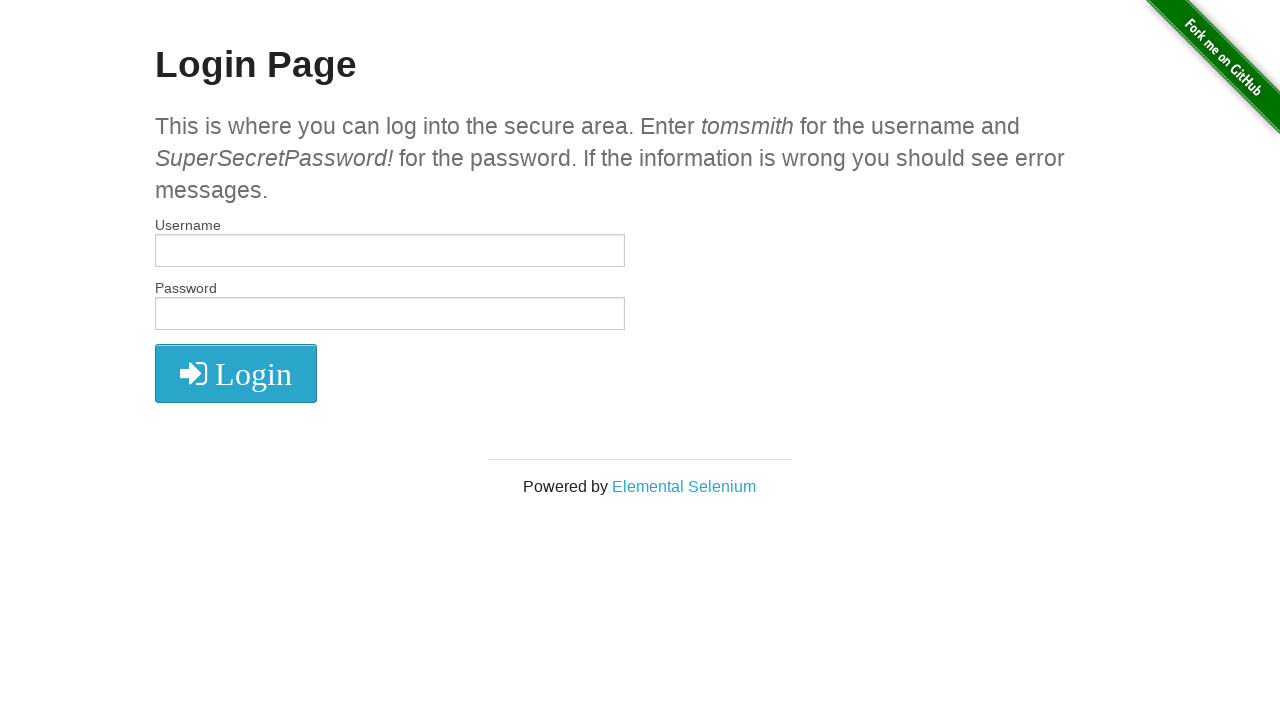